Tests that the Clear completed button displays the correct text when items are completed

Starting URL: https://demo.playwright.dev/todomvc

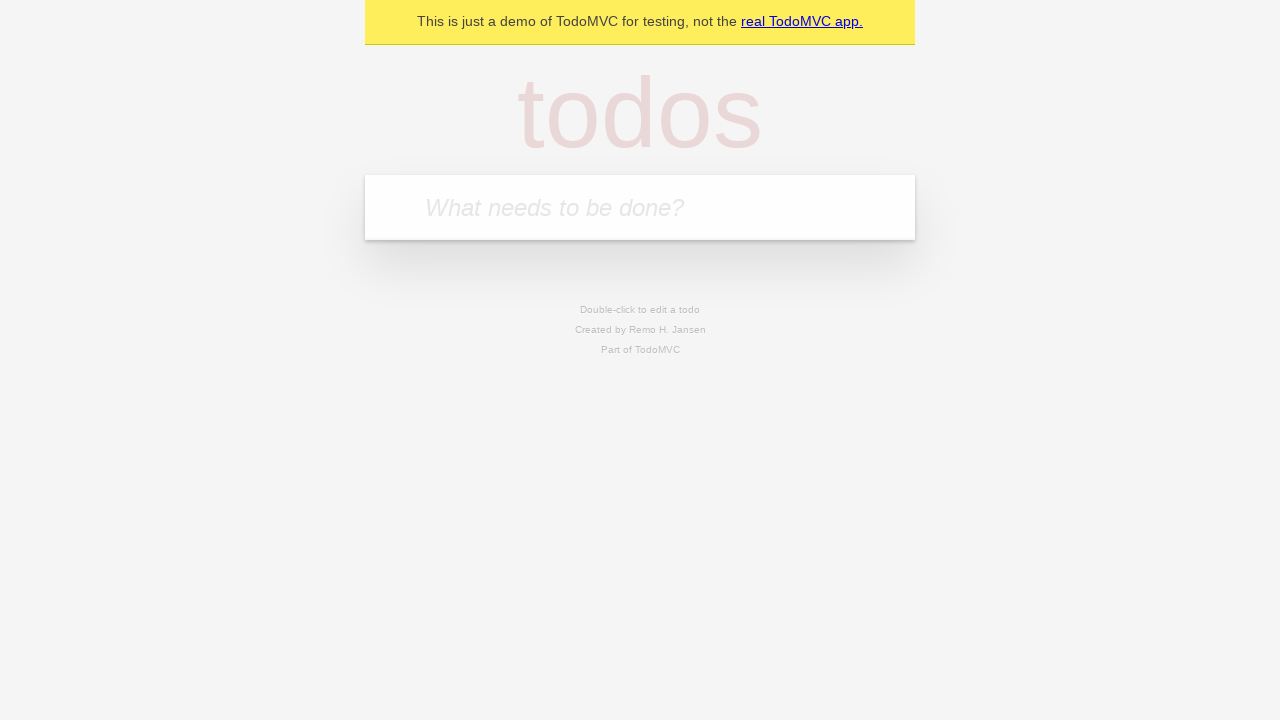

Filled todo input with 'buy some cheese' on internal:attr=[placeholder="What needs to be done?"i]
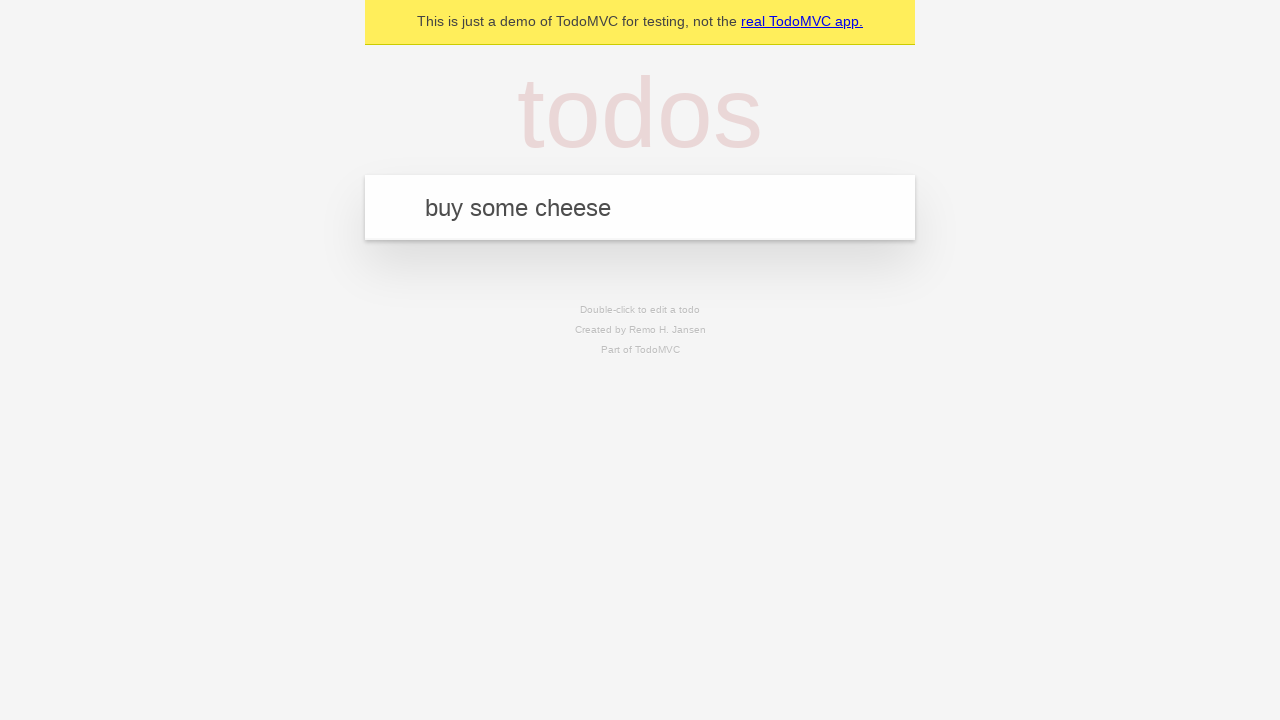

Pressed Enter to add first todo on internal:attr=[placeholder="What needs to be done?"i]
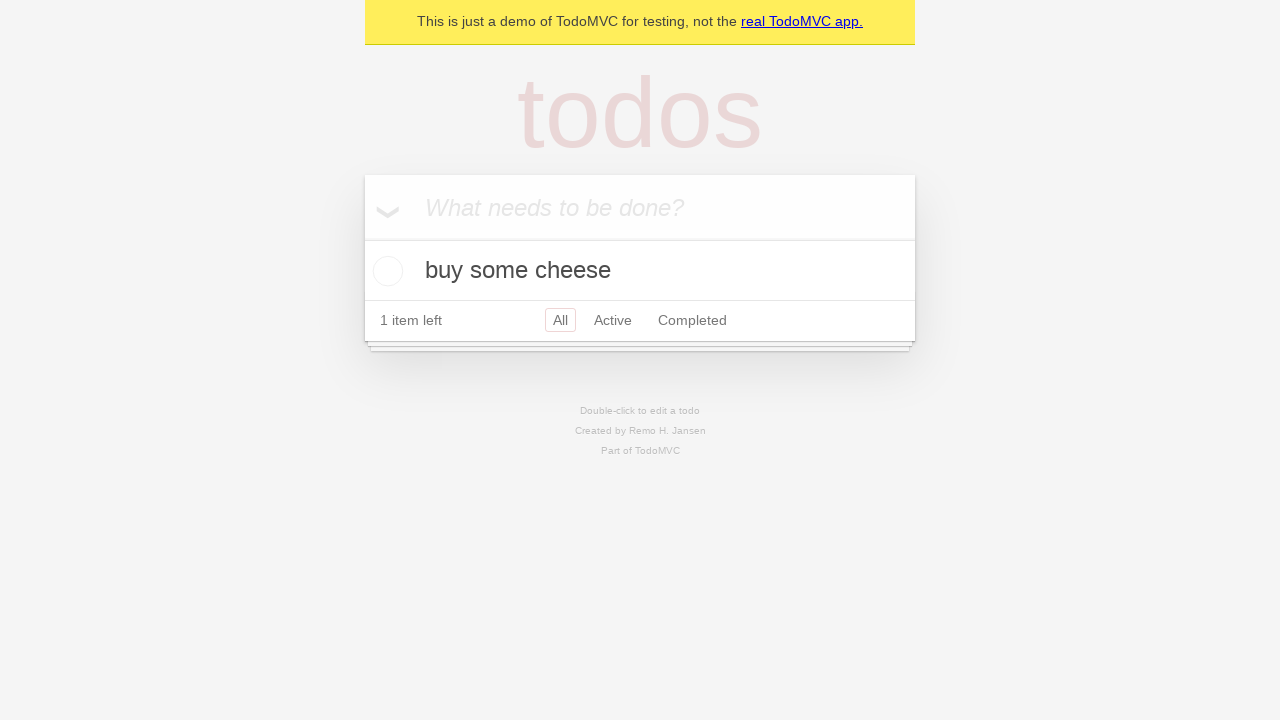

Filled todo input with 'feed the cat' on internal:attr=[placeholder="What needs to be done?"i]
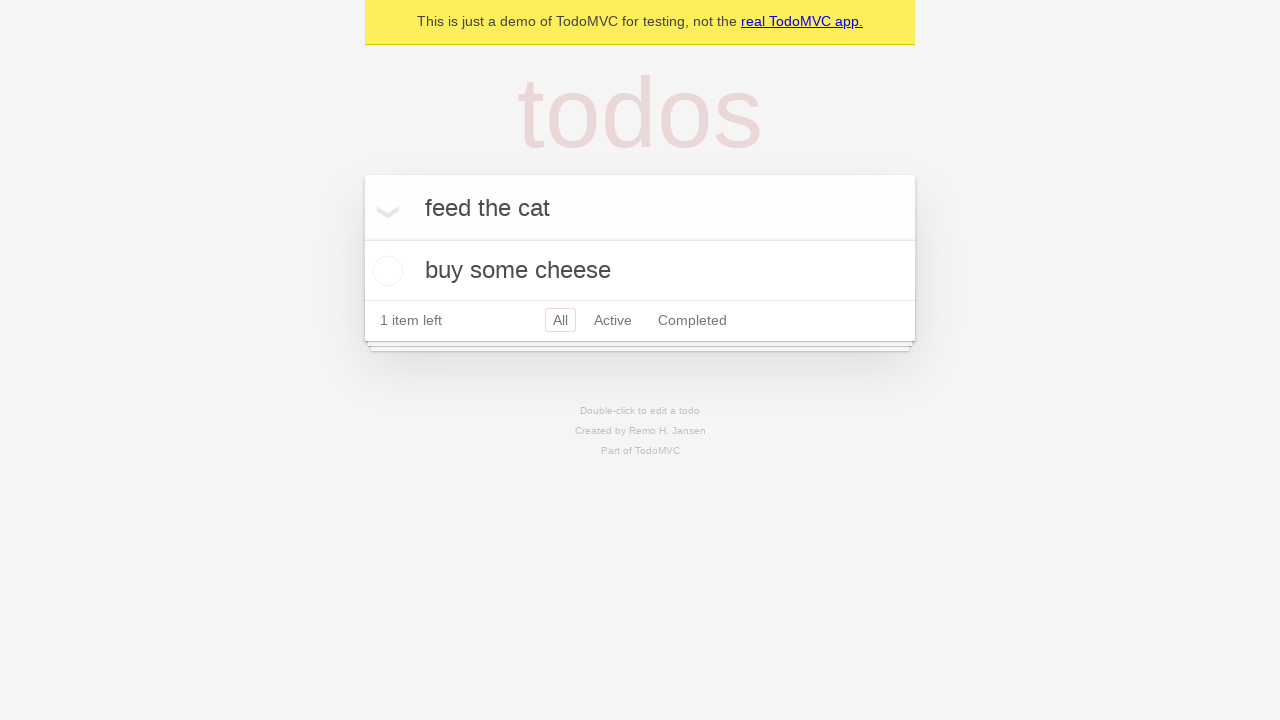

Pressed Enter to add second todo on internal:attr=[placeholder="What needs to be done?"i]
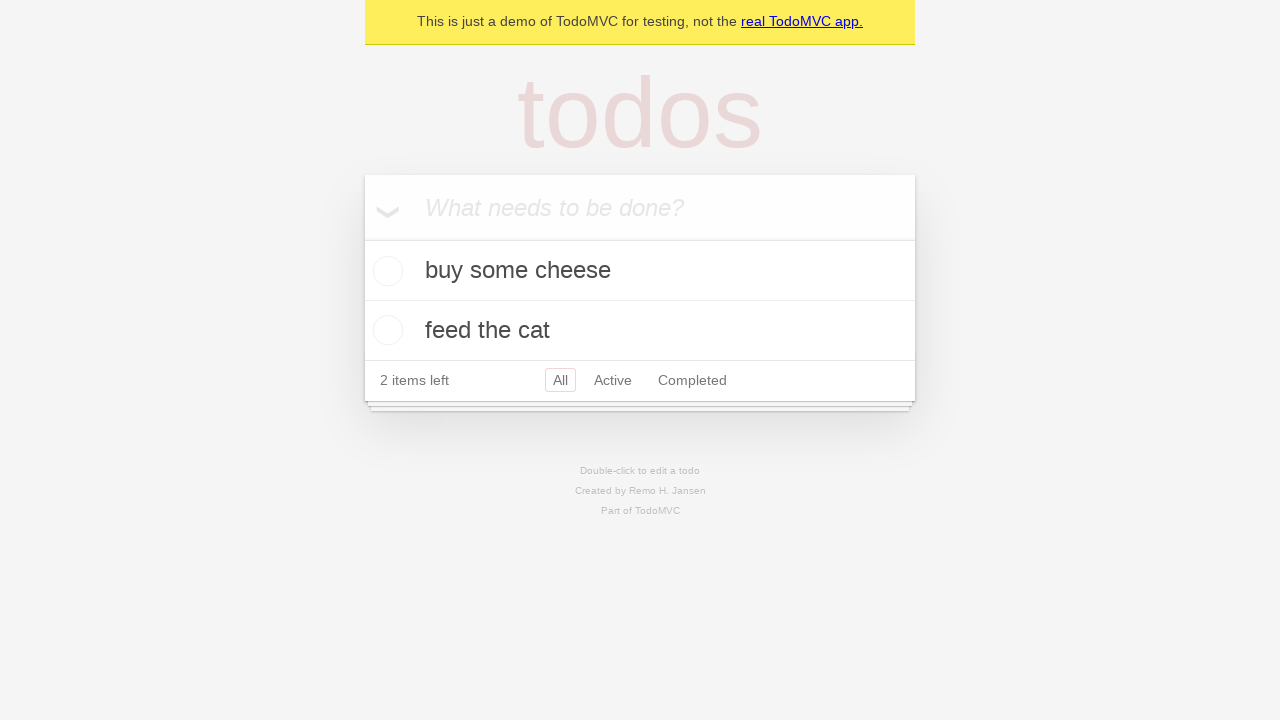

Filled todo input with 'book a doctors appointment' on internal:attr=[placeholder="What needs to be done?"i]
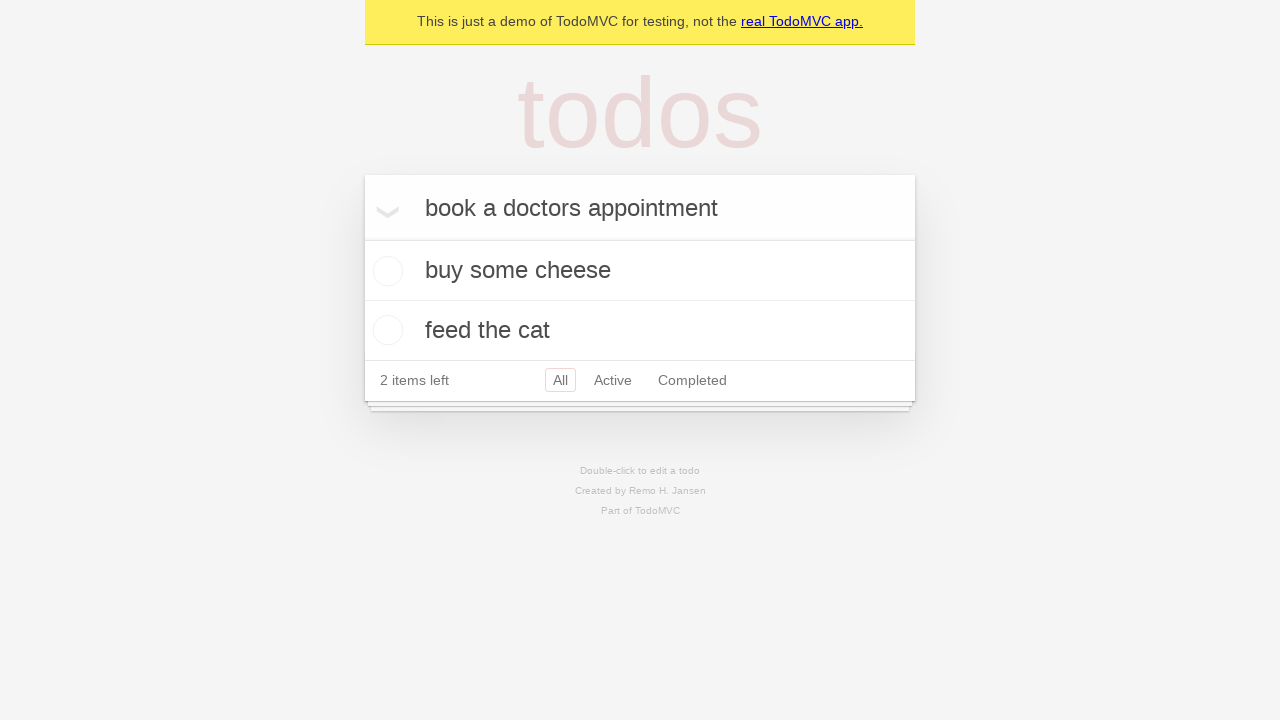

Pressed Enter to add third todo on internal:attr=[placeholder="What needs to be done?"i]
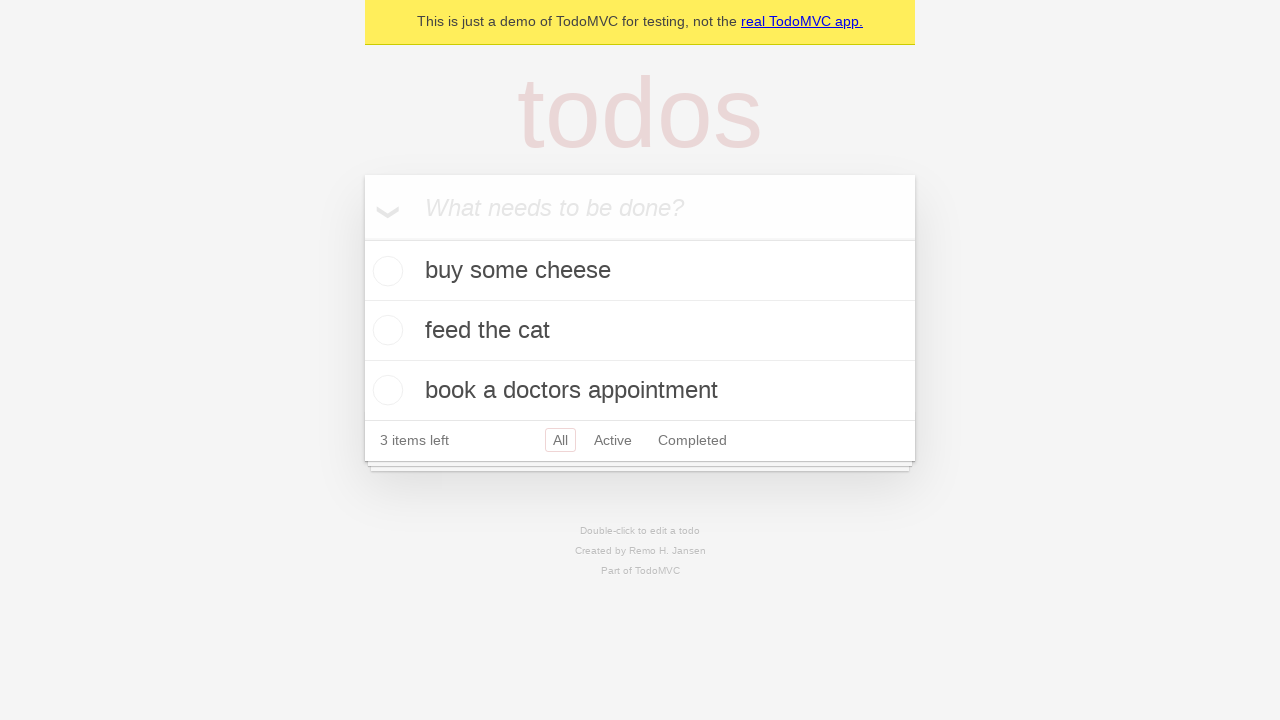

Checked the first todo item as completed at (385, 271) on .todo-list li .toggle >> nth=0
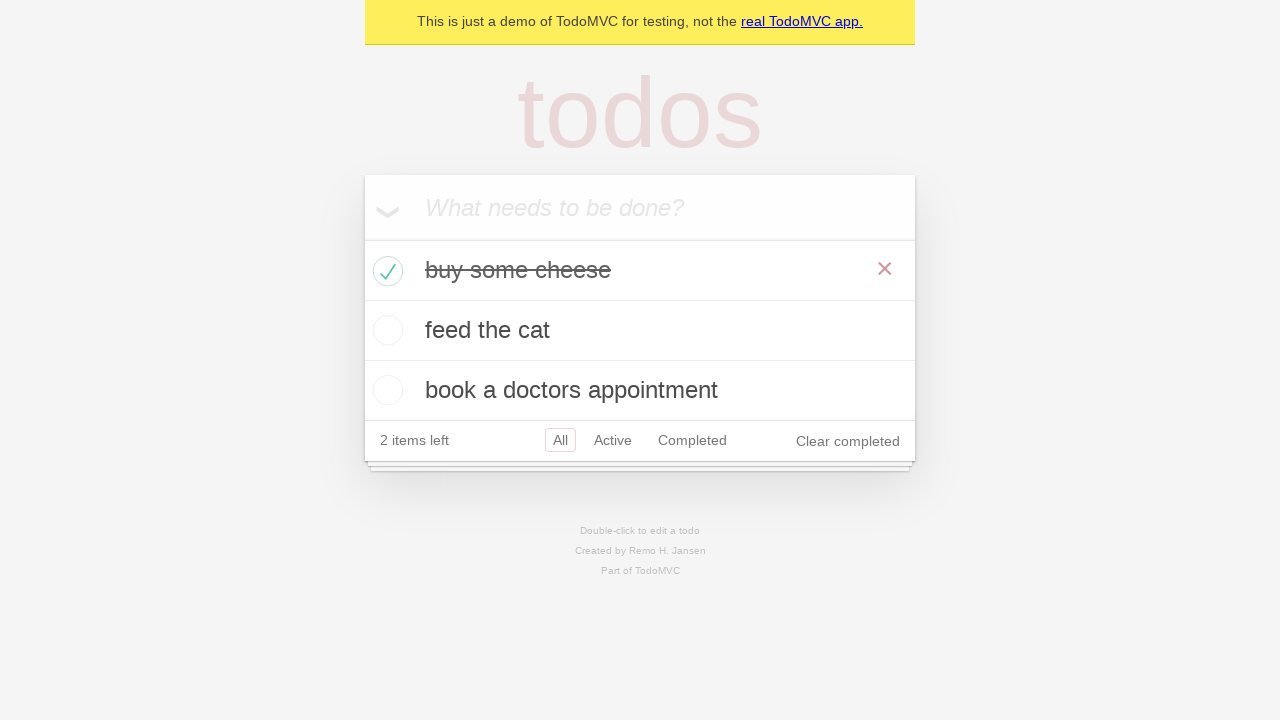

Clear completed button is now visible
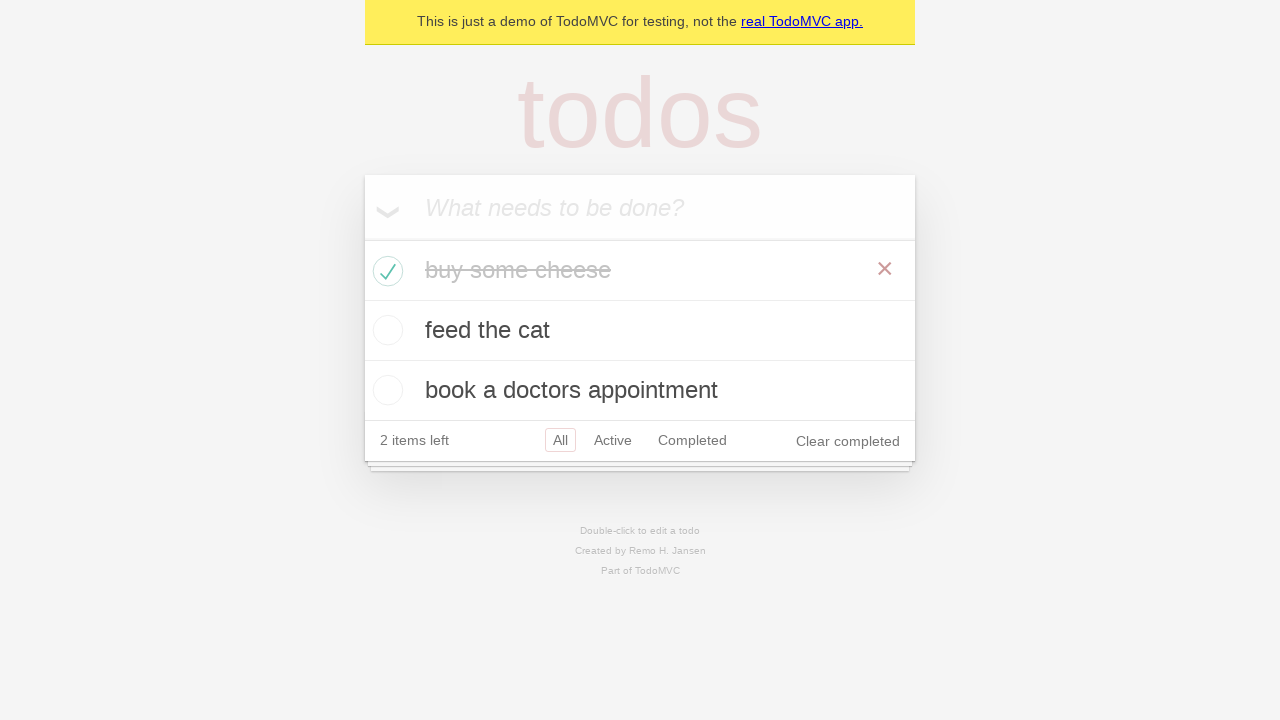

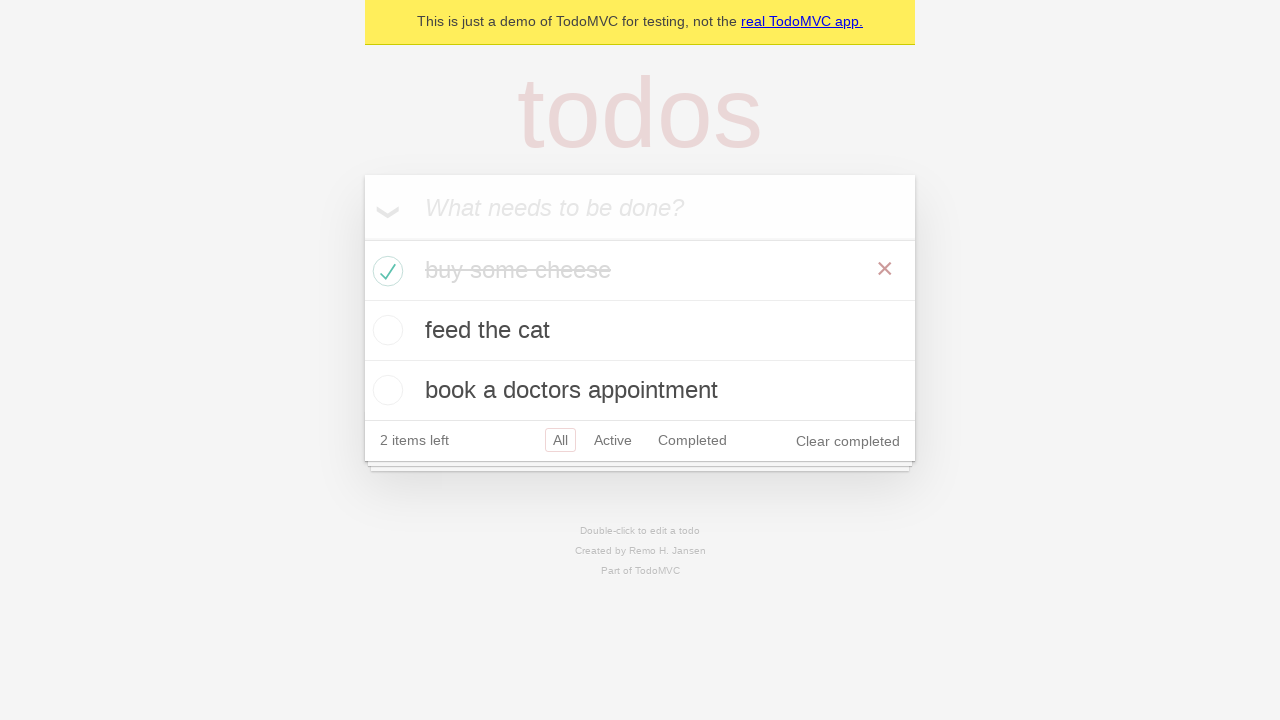